Navigates to a course content page, scrolls down, expands a section, and performs a right-click context menu action on a resume model link

Starting URL: http://greenstech.in/selenium-course-content.html

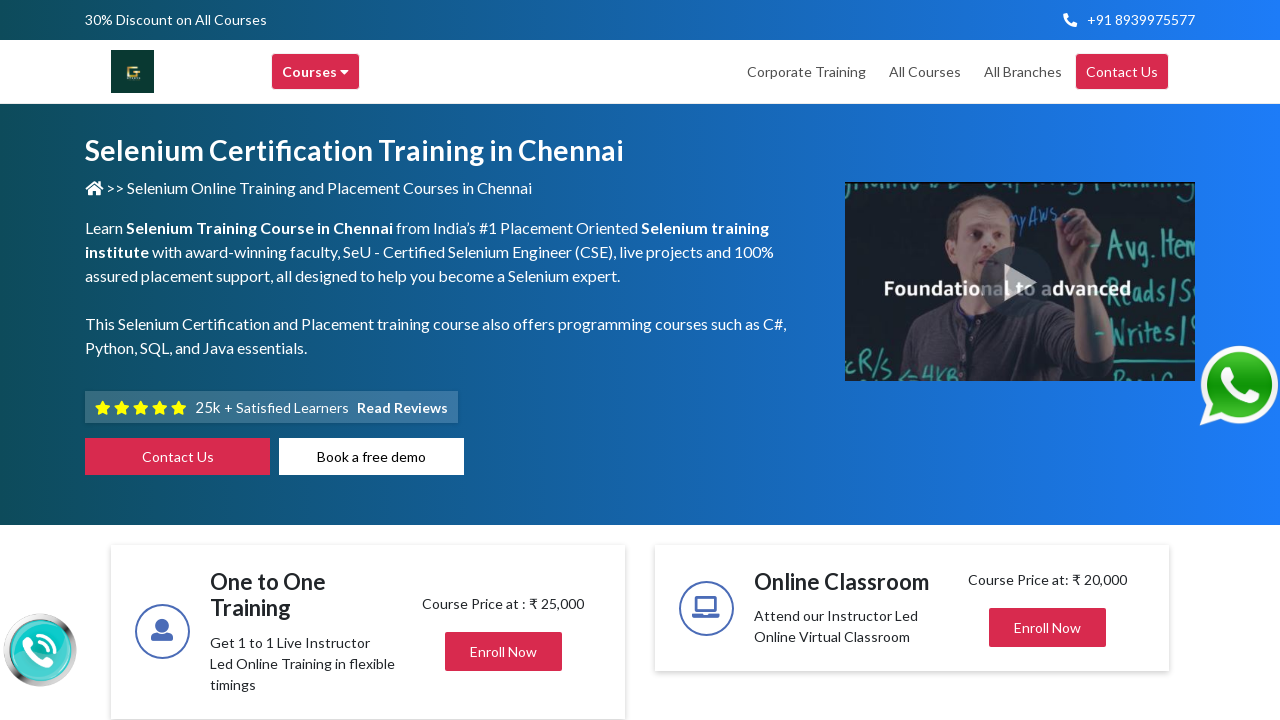

Navigated to course content page
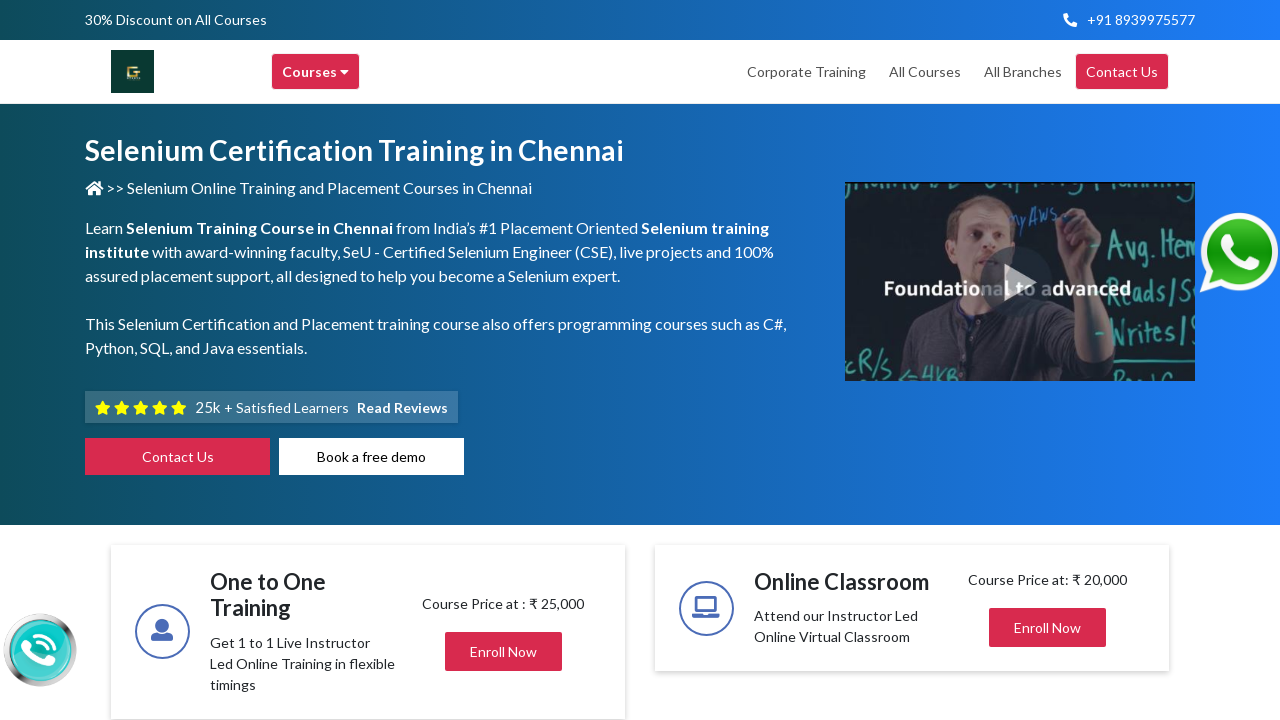

Scrolled down the page by 1000 pixels
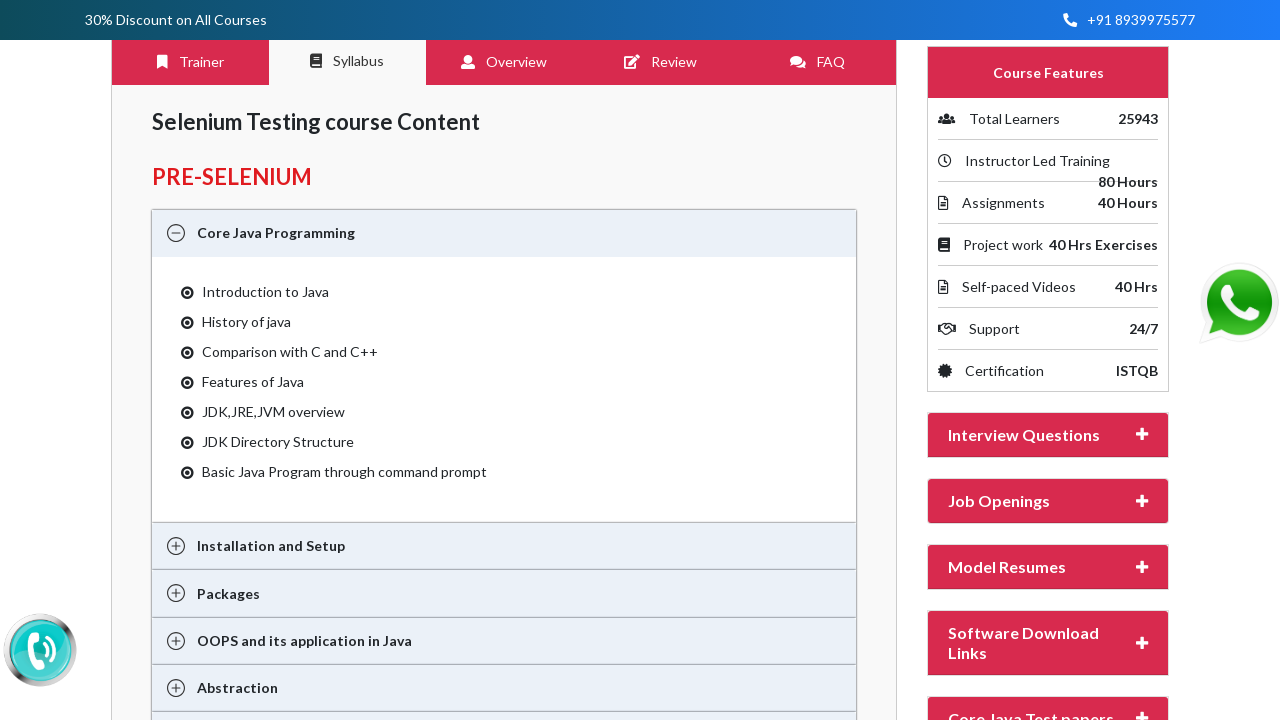

Expanded section by clicking heading201 at (1048, 567) on div#heading201
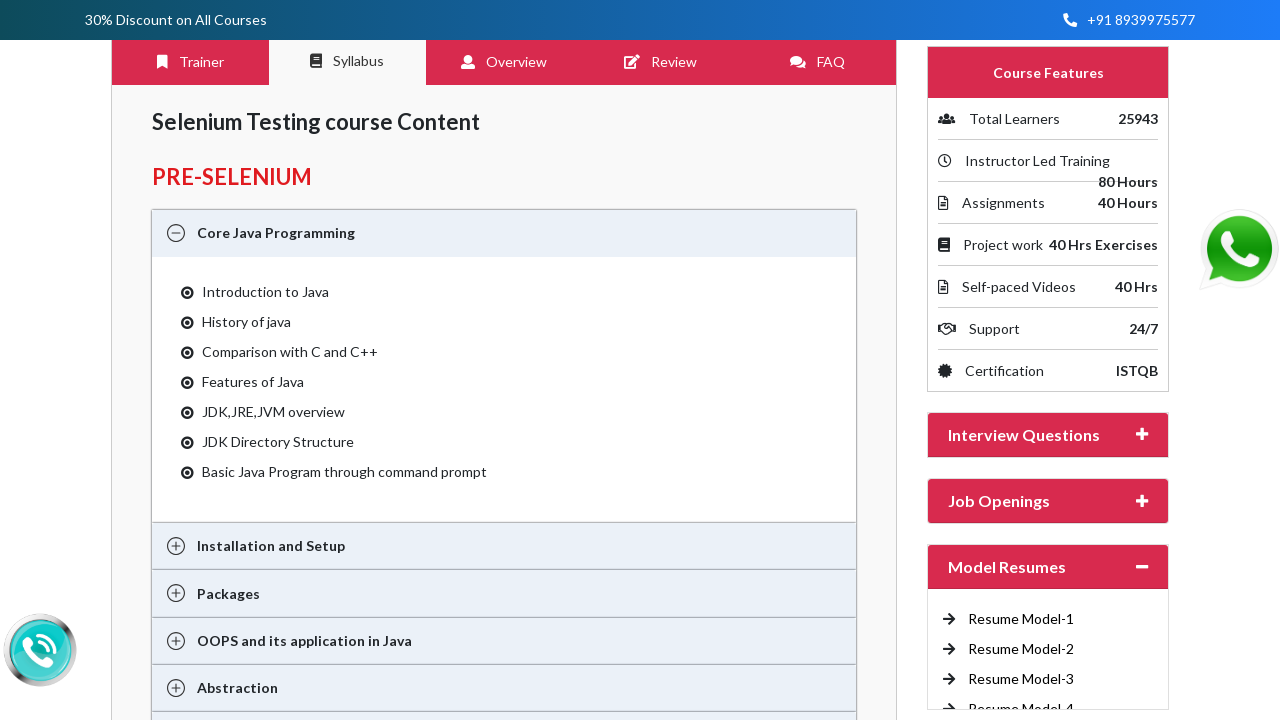

Right-clicked on Resume Model-4 link to open context menu at (1021, 709) on a:text('Resume Model-4')
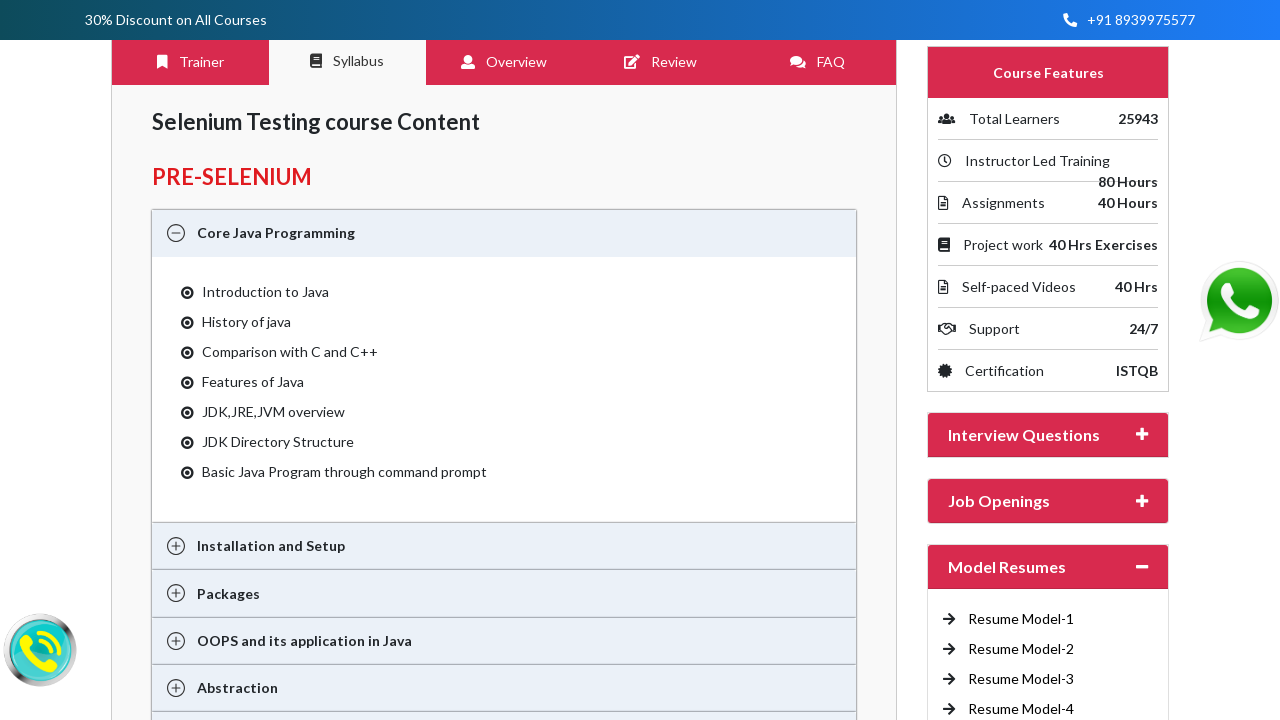

Pressed ArrowDown in context menu (1st time)
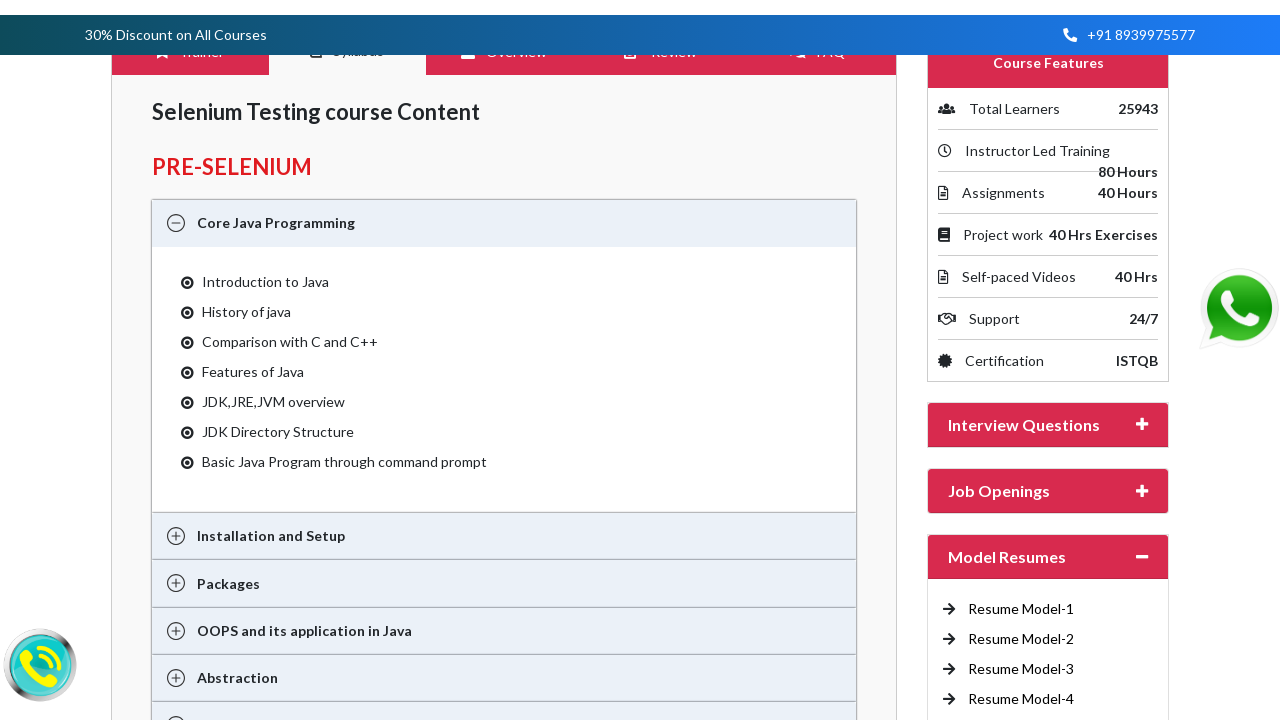

Pressed ArrowDown in context menu (2nd time)
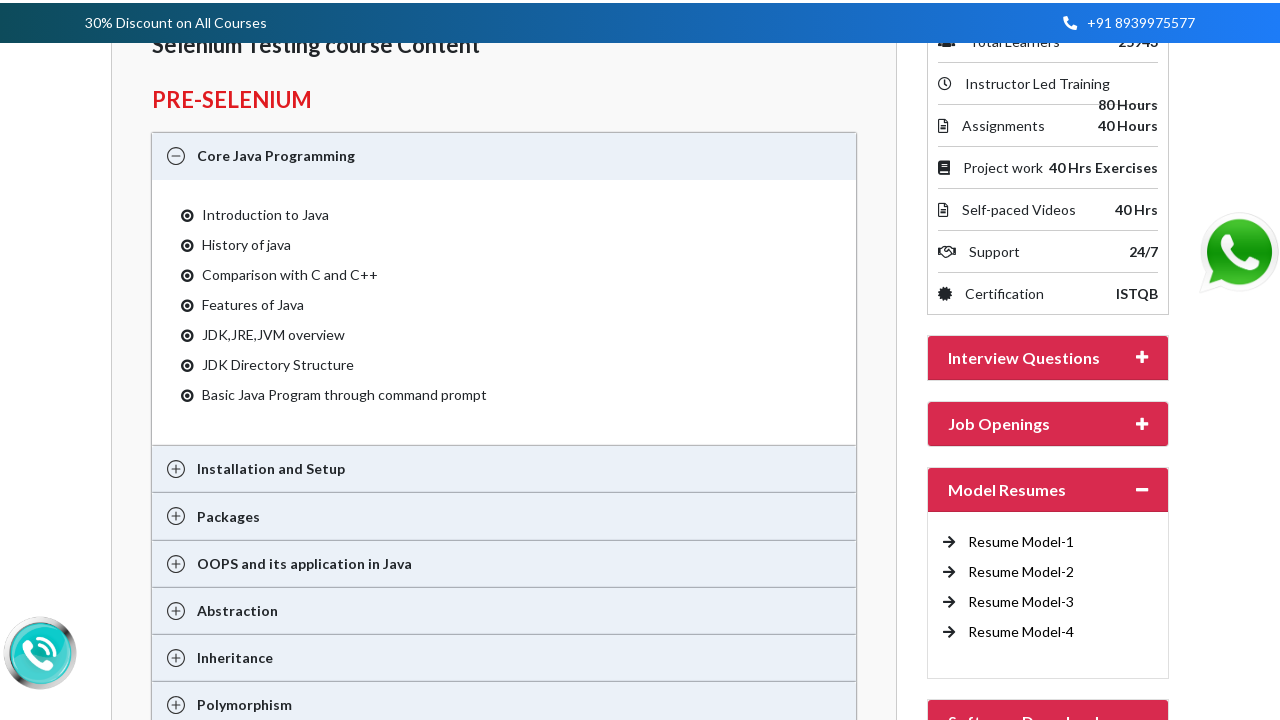

Pressed ArrowDown in context menu (3rd time)
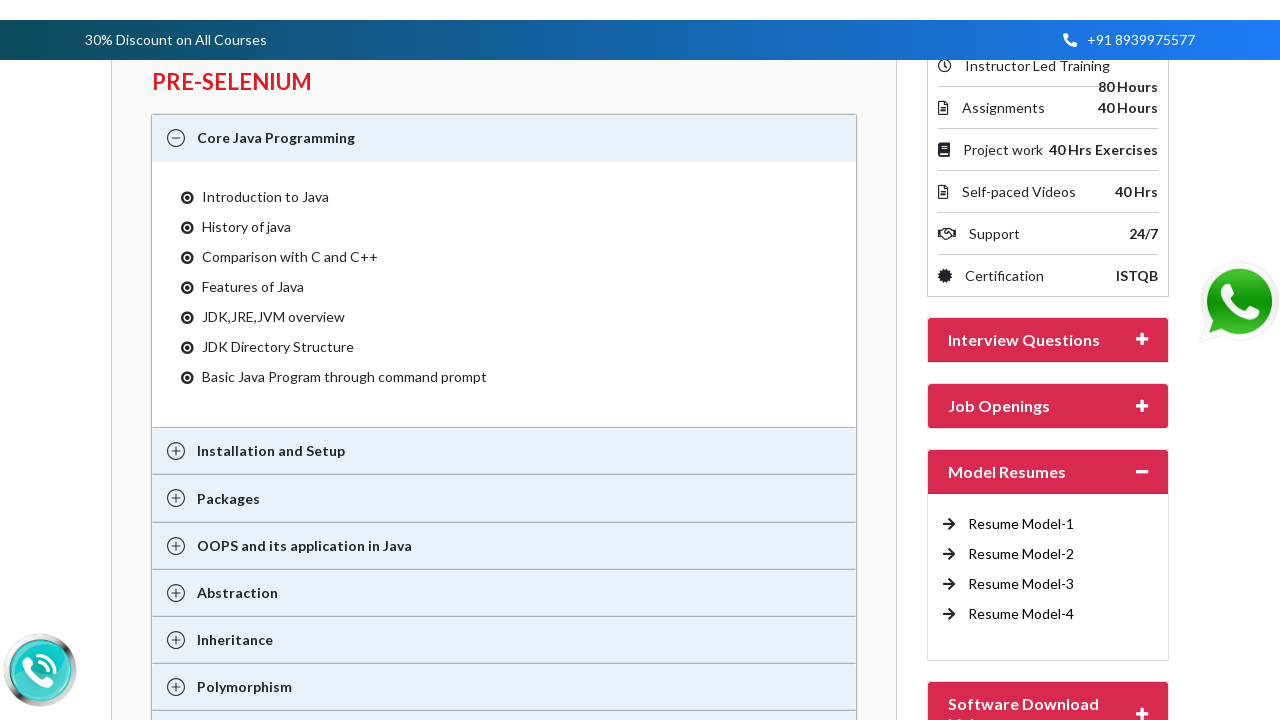

Pressed ArrowDown in context menu (4th time)
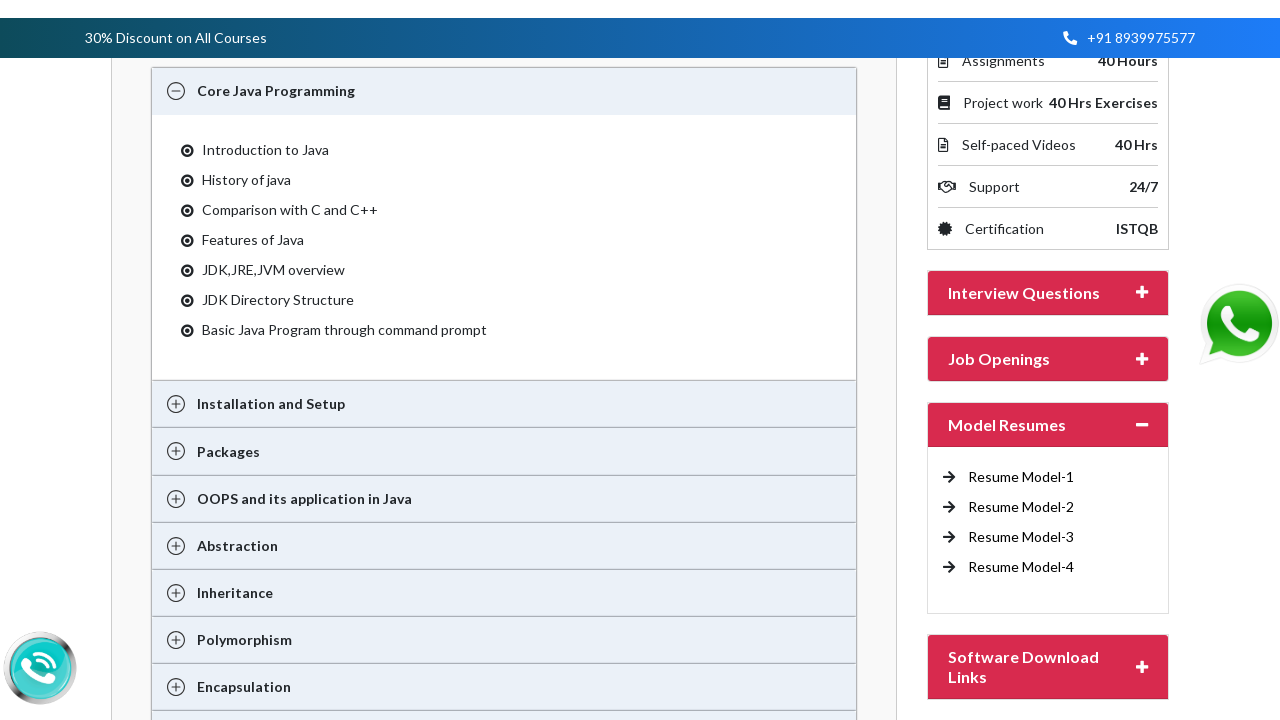

Pressed Enter to select context menu option
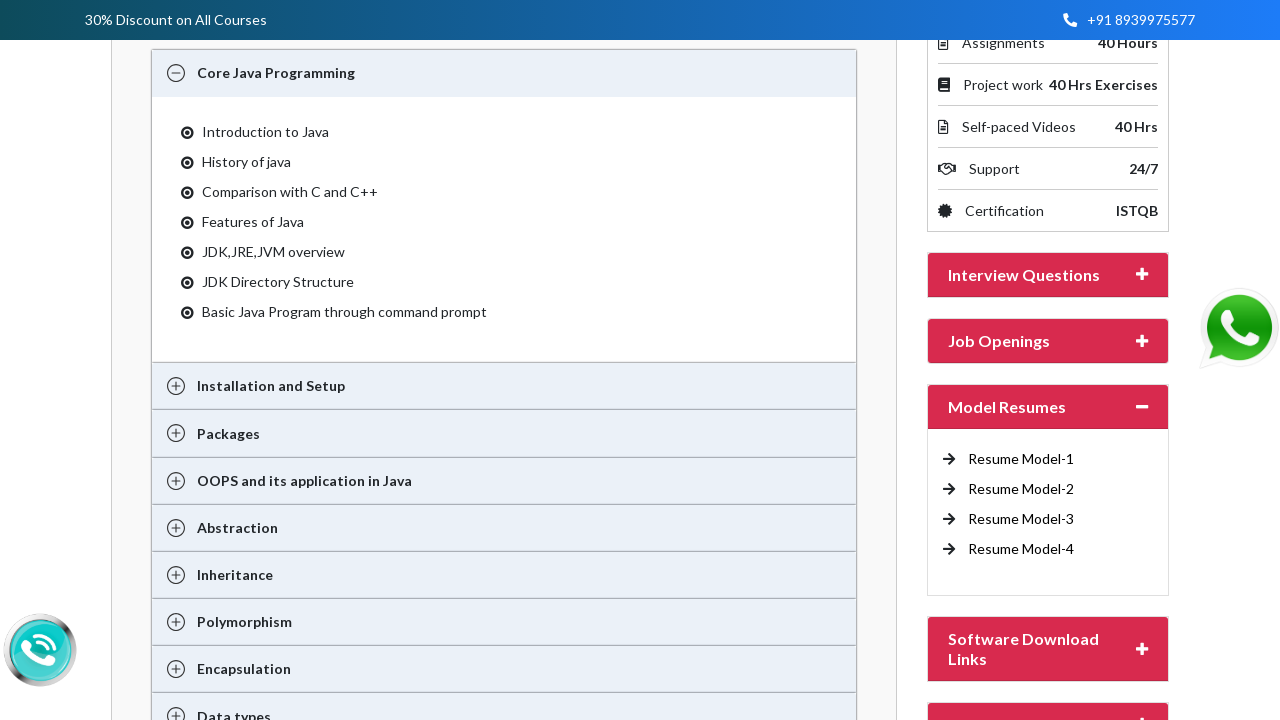

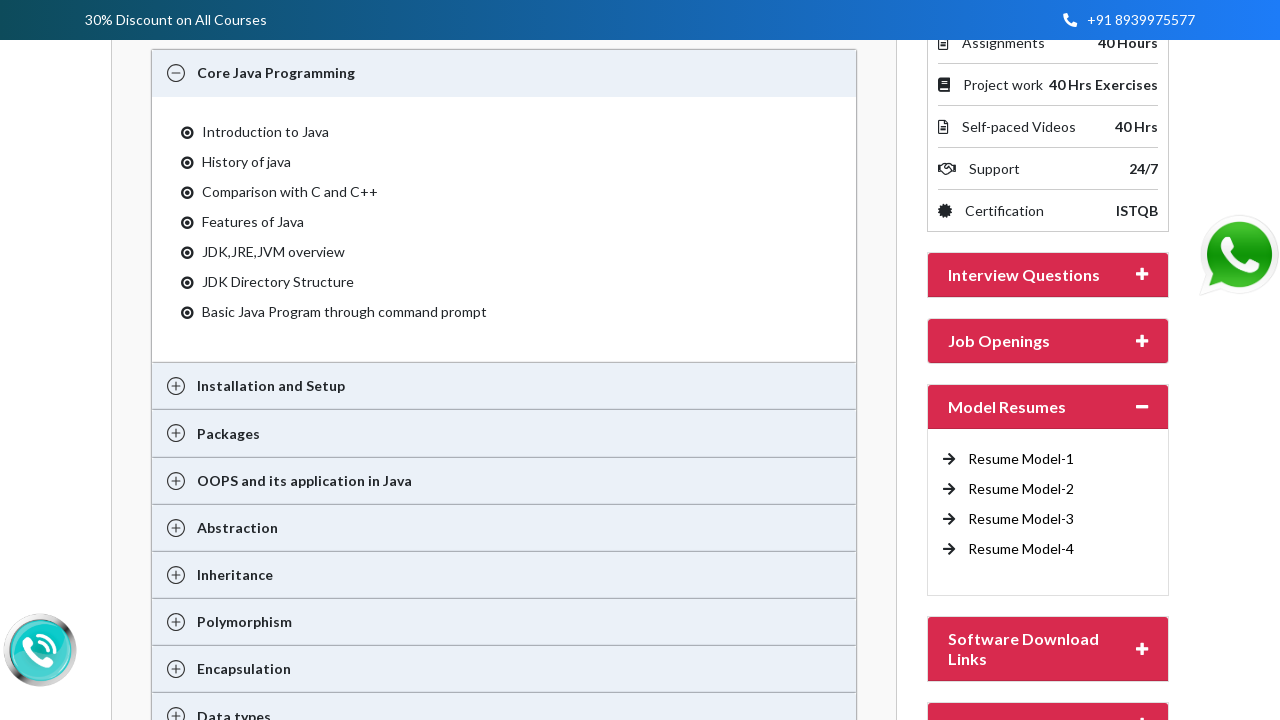